Navigates to the hovers page and hovers over the first figure to reveal the caption

Starting URL: https://the-internet.herokuapp.com/

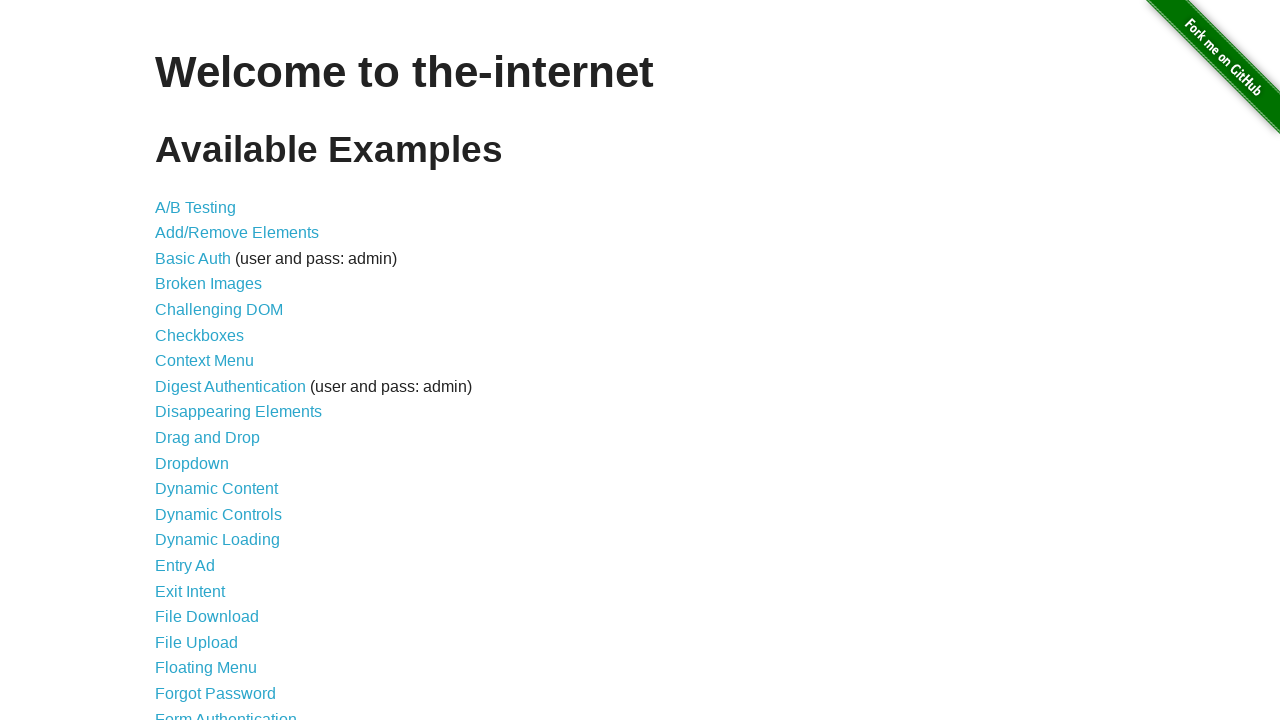

Clicked on Hovers link from welcome page at (180, 360) on a[href='/hovers']
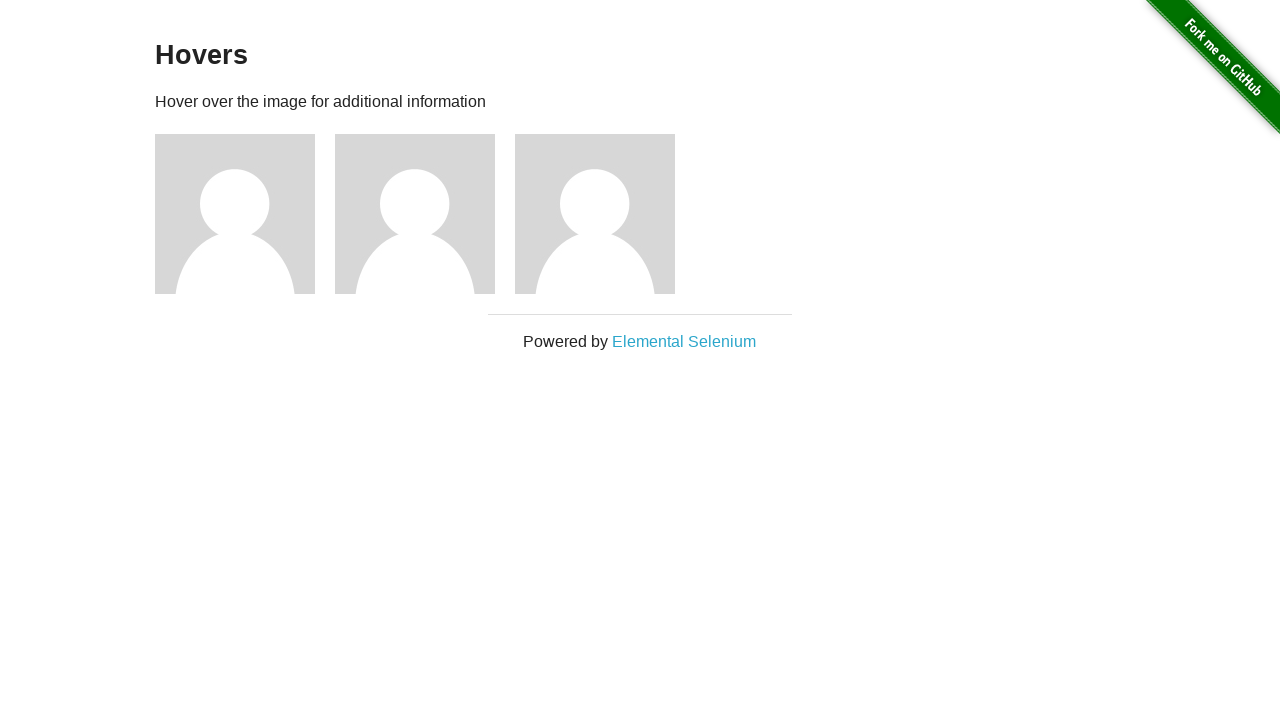

Figures loaded on the hovers page
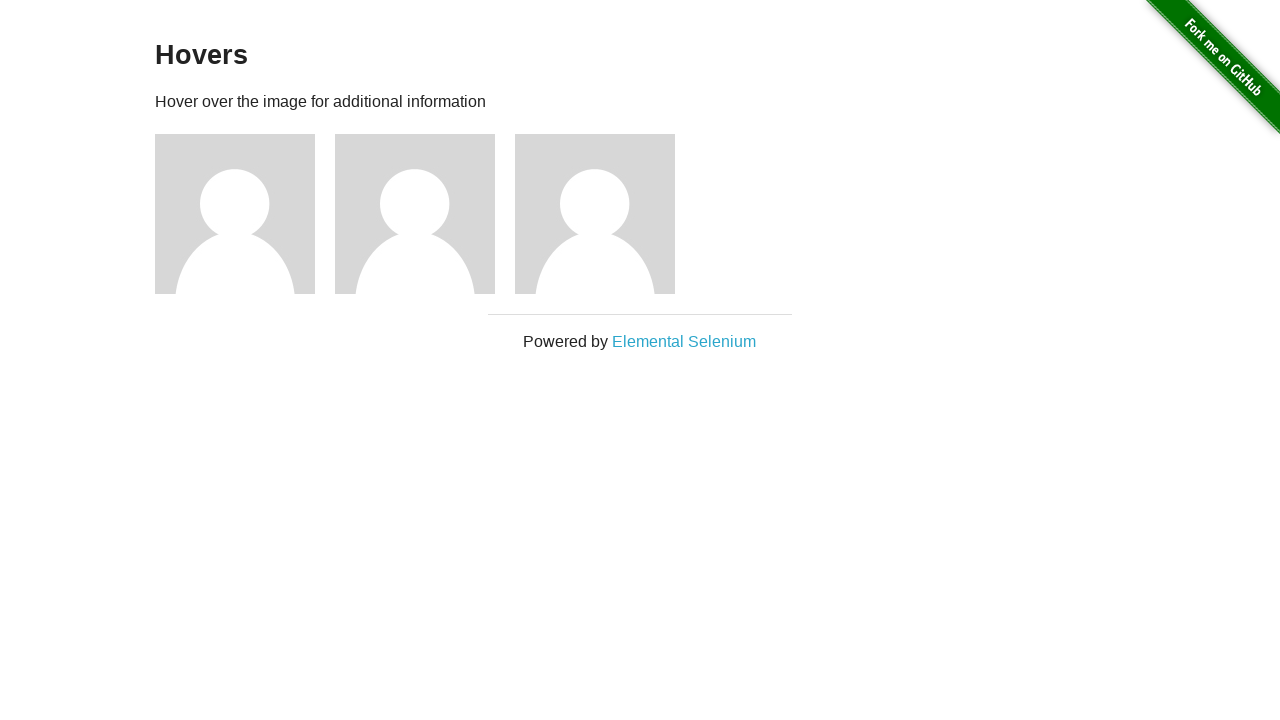

Hovered over the first figure at (245, 214) on .figure >> nth=0
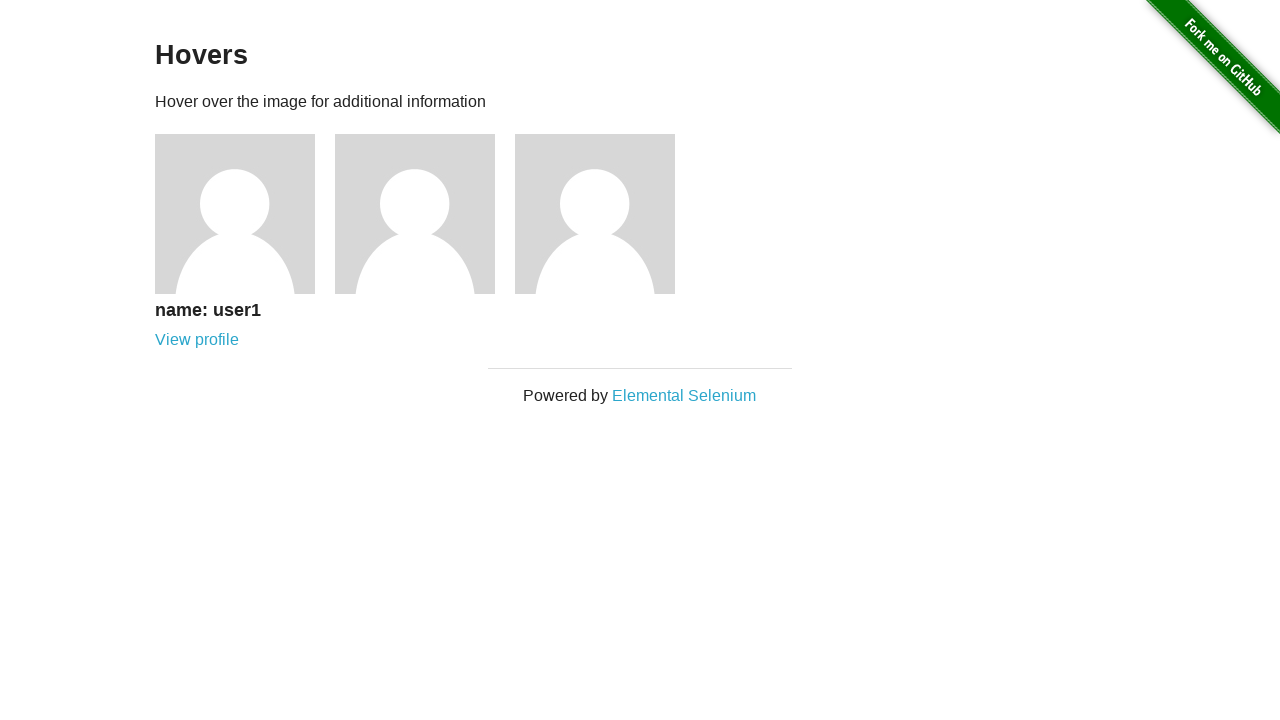

Caption appeared and is visible after hovering
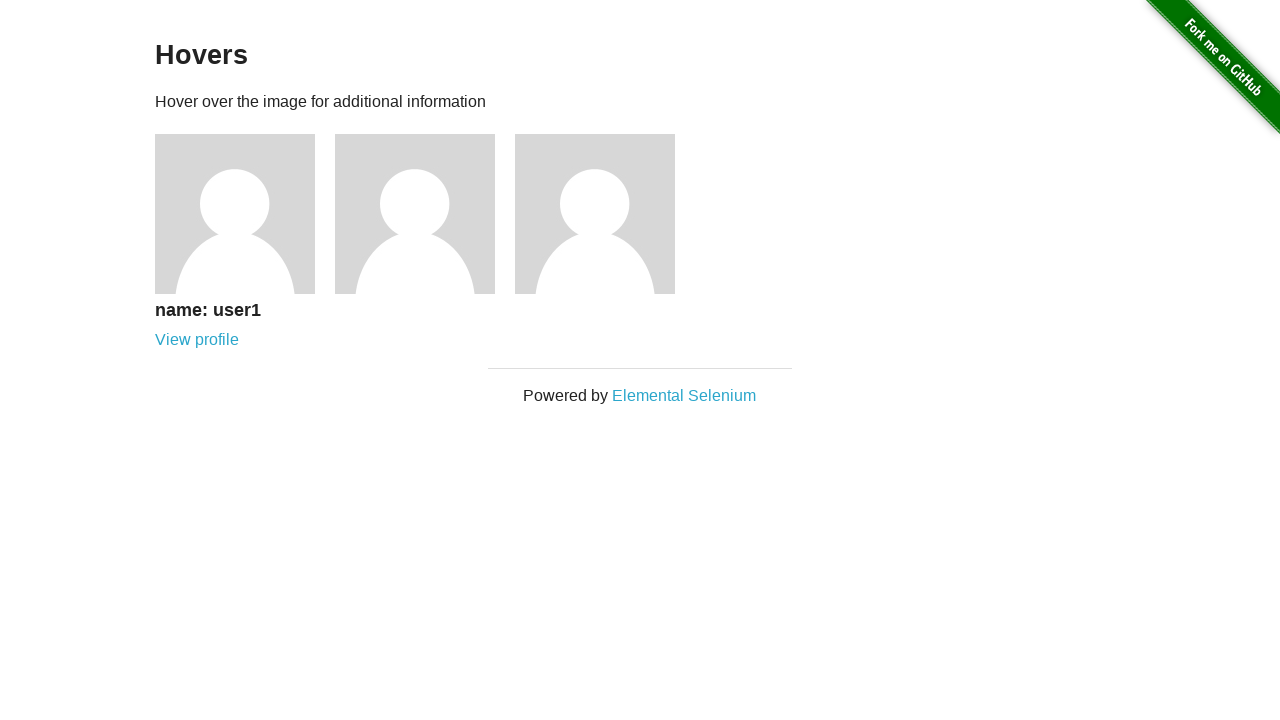

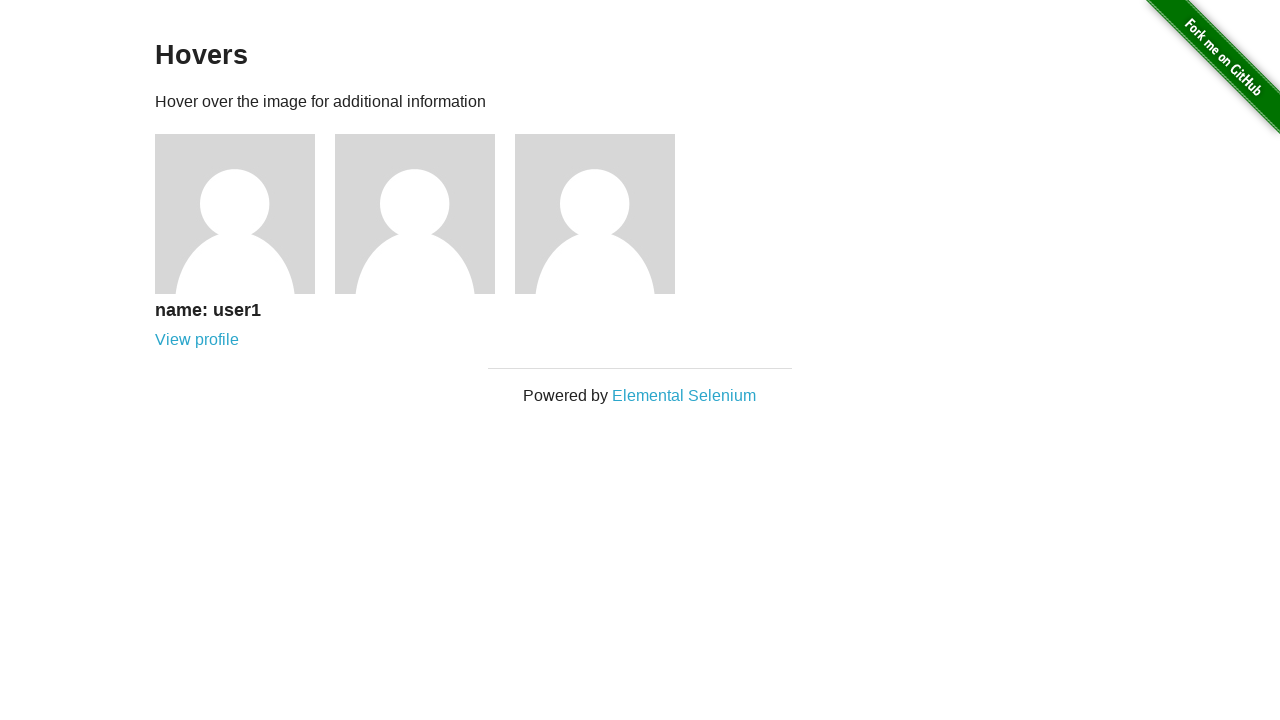